Tests file download by navigating to the file download page and verifying a download link is present and enabled

Starting URL: https://the-internet.herokuapp.com/

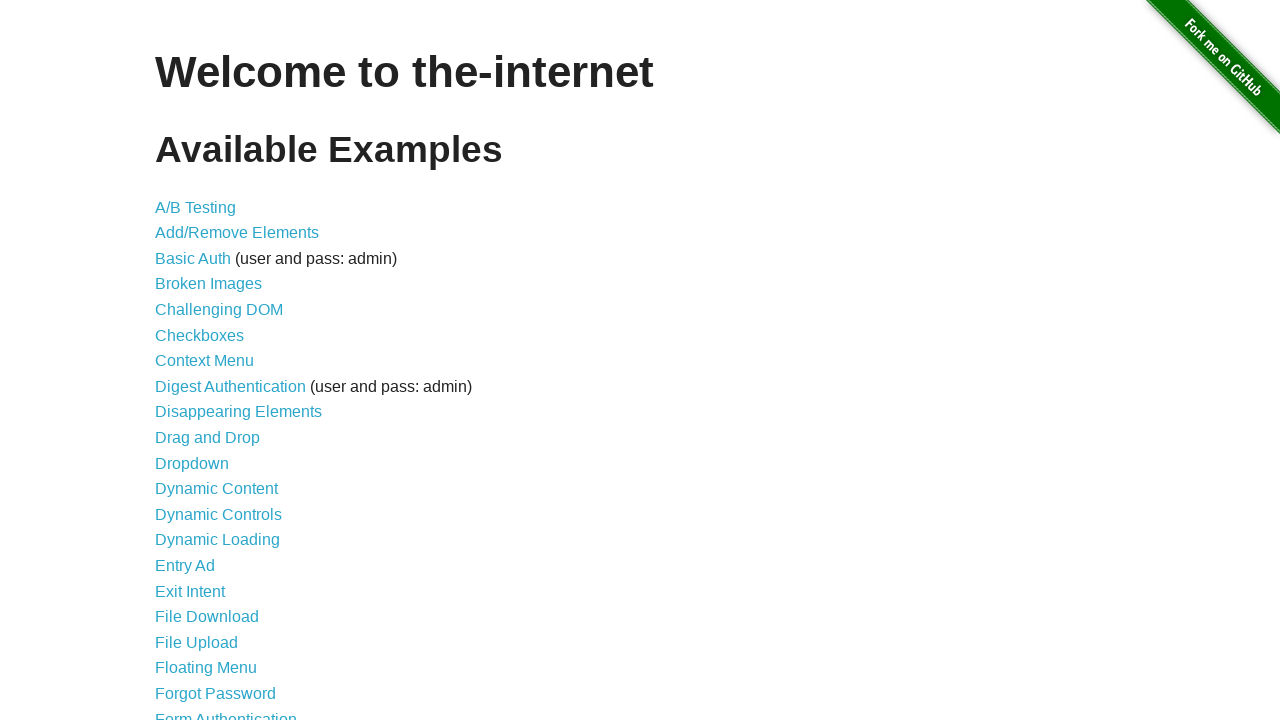

Clicked on File Download link from homepage at (207, 617) on a[href='/download']
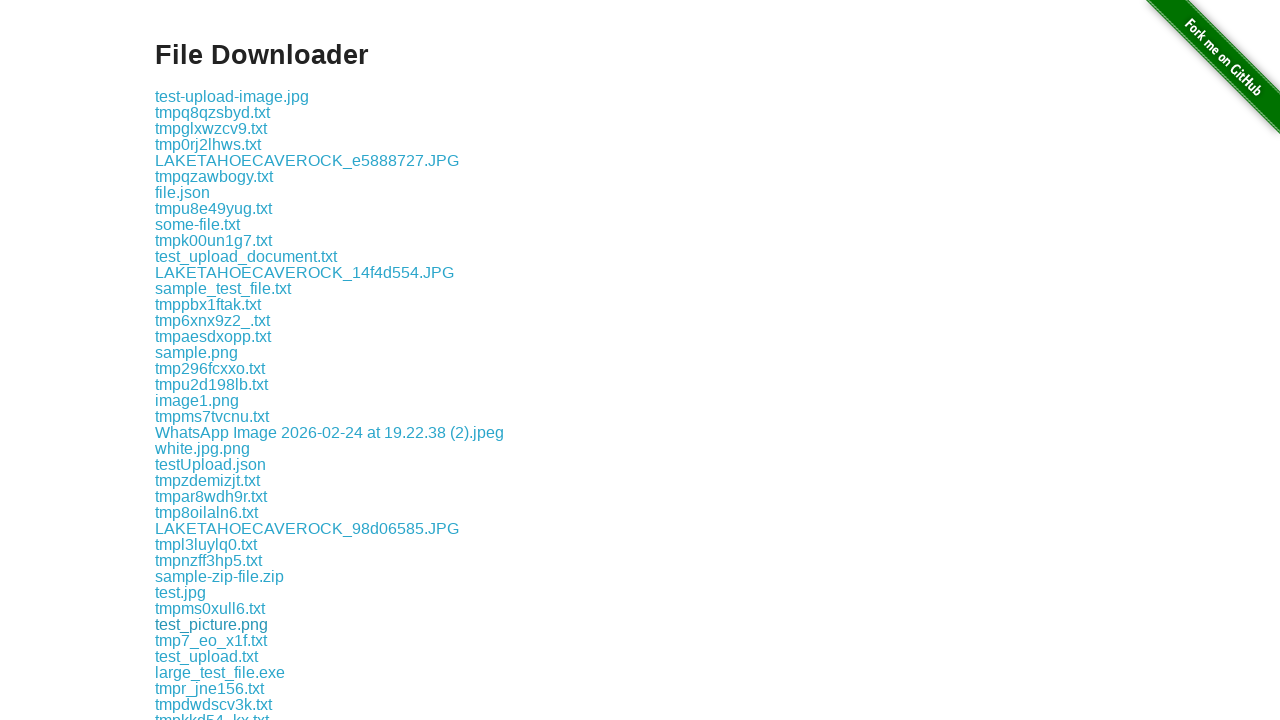

Located the file download link element
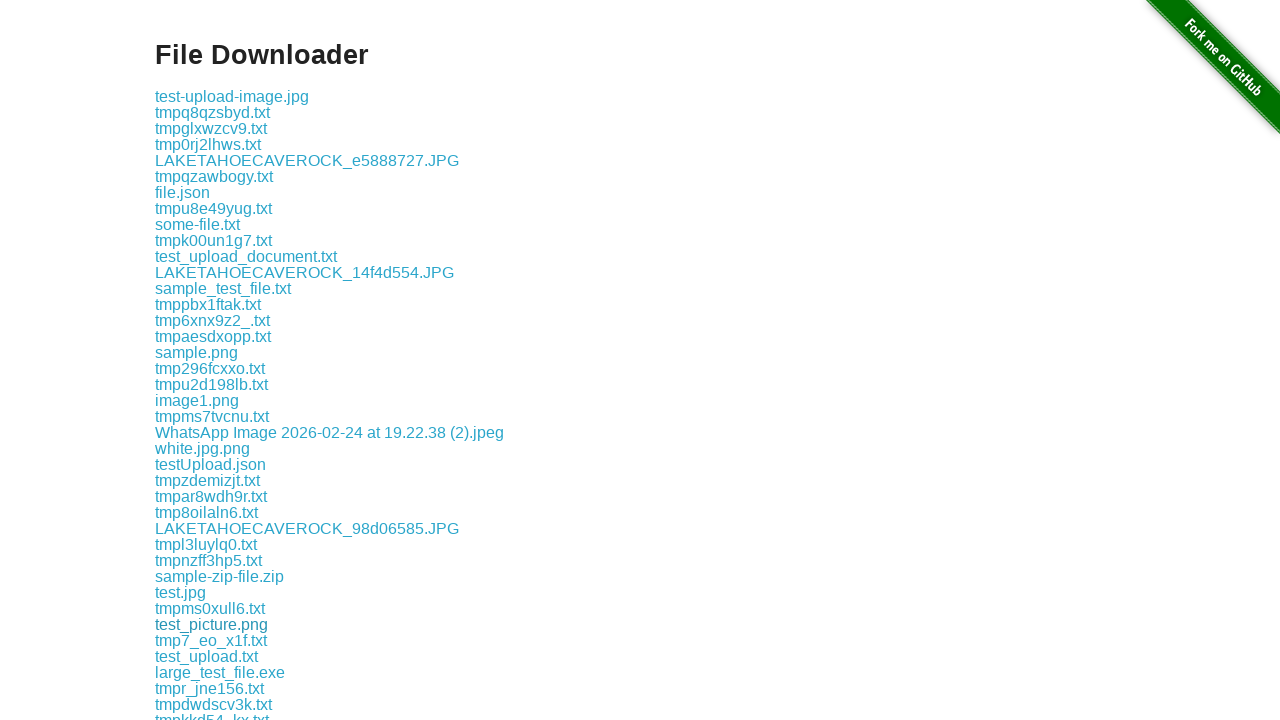

Download page loaded and file link is visible
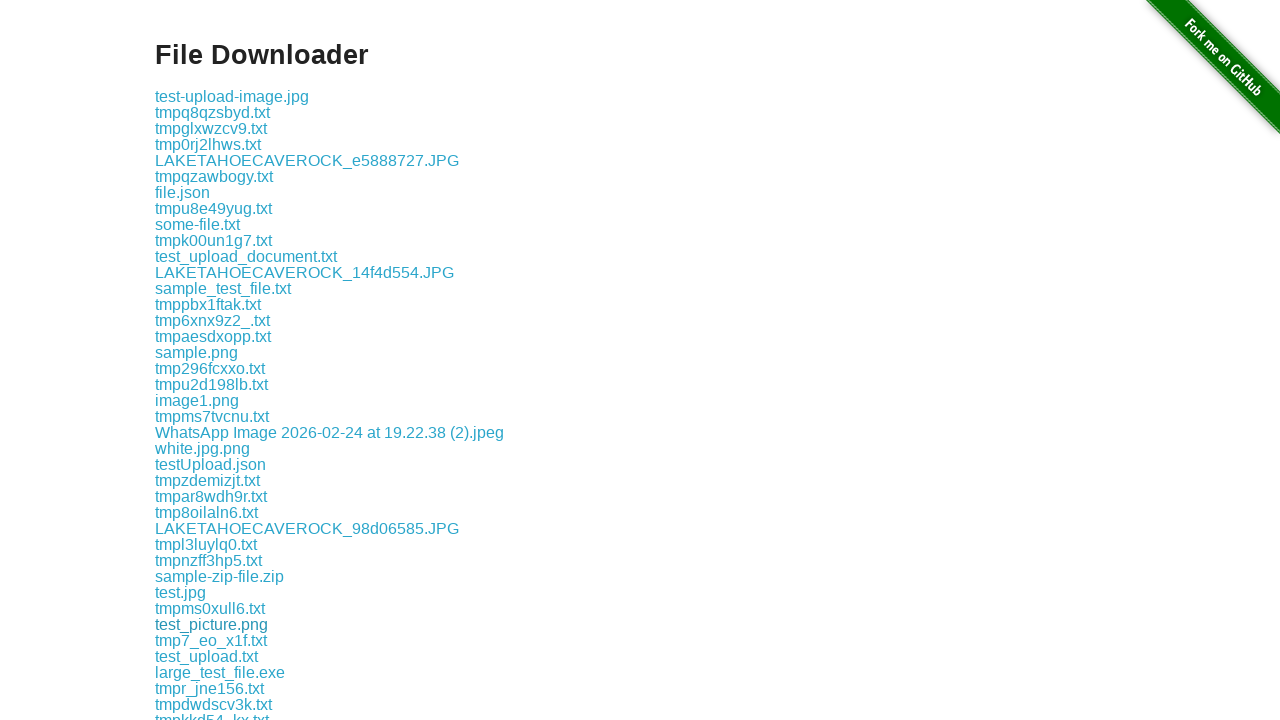

Verified the download link is enabled
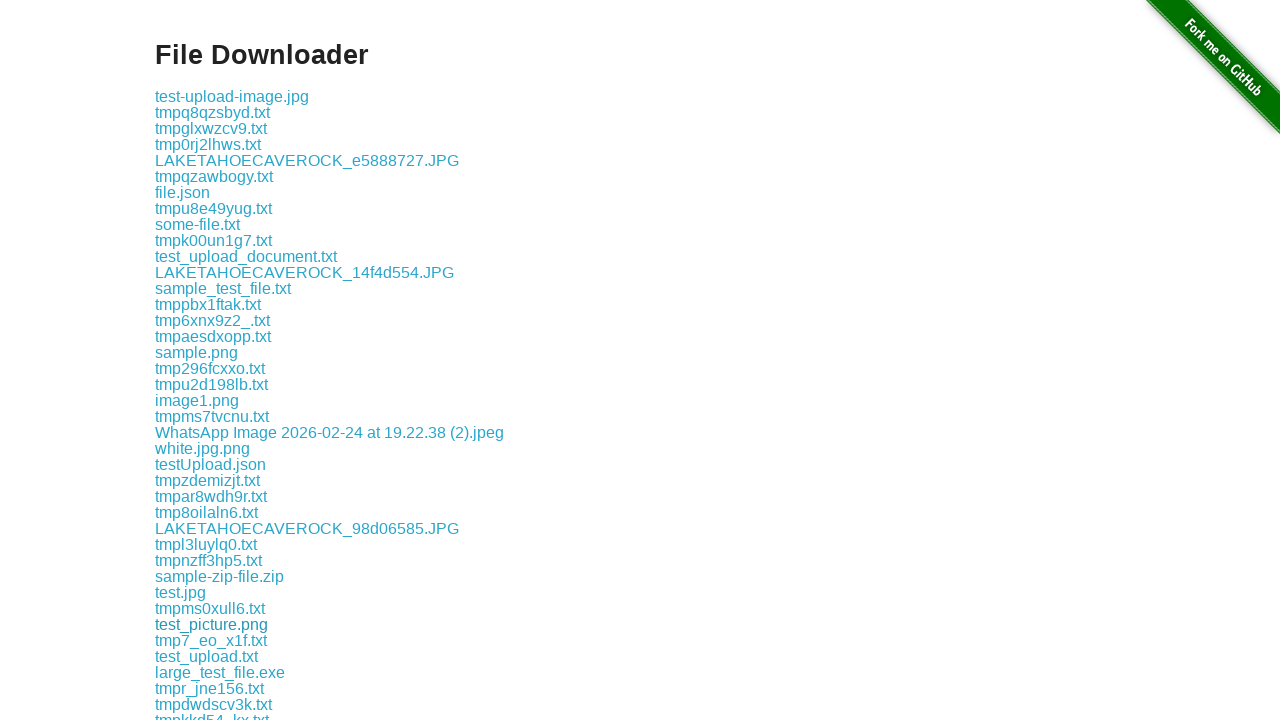

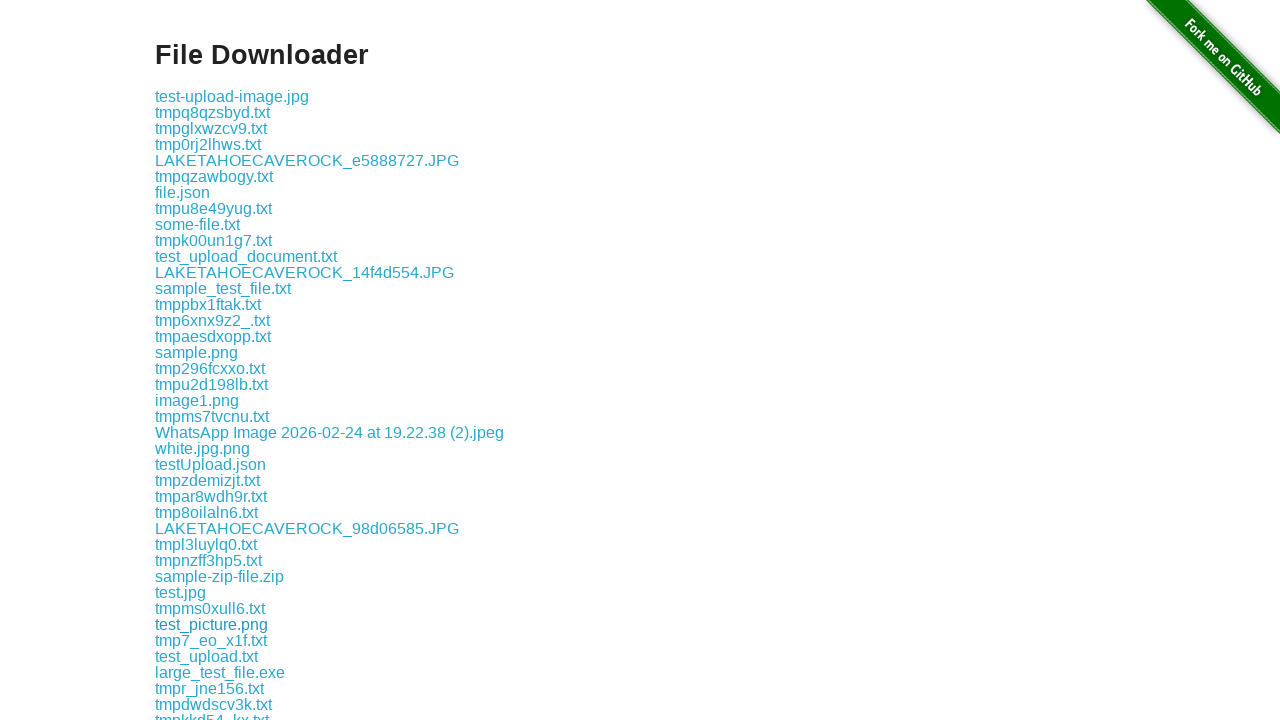